Tests frame handling by switching to a frame and selecting an option from a dropdown menu

Starting URL: https://www.hyrtutorials.com/p/frames-practice.html

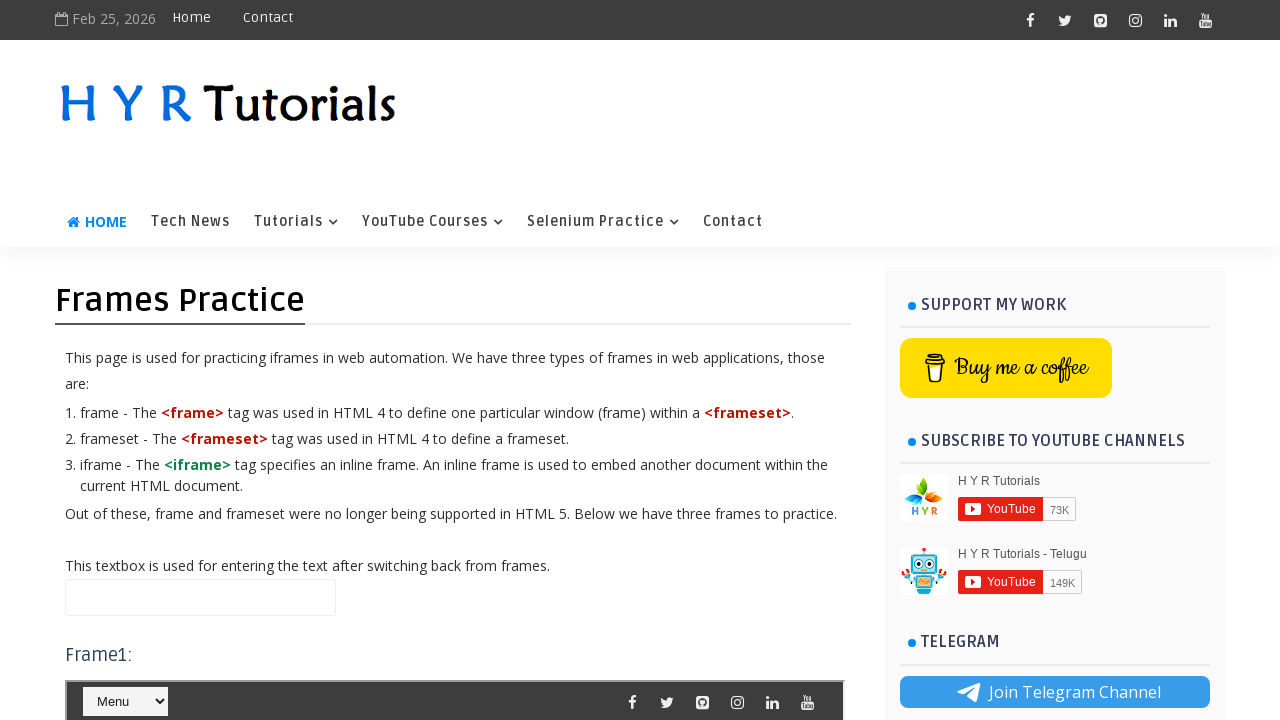

Located frame with id 'frm1'
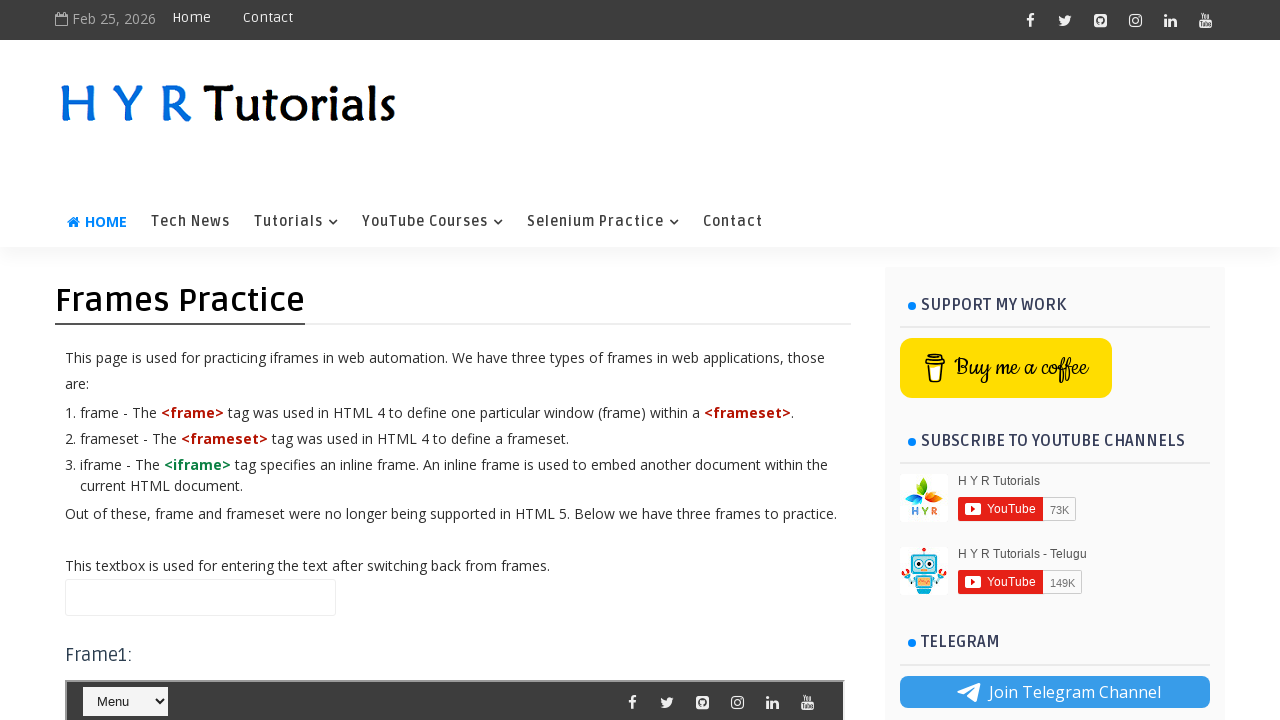

Selected '-- TestNG' option from dropdown in frame on #frm1 >> internal:control=enter-frame >> #selectnav1
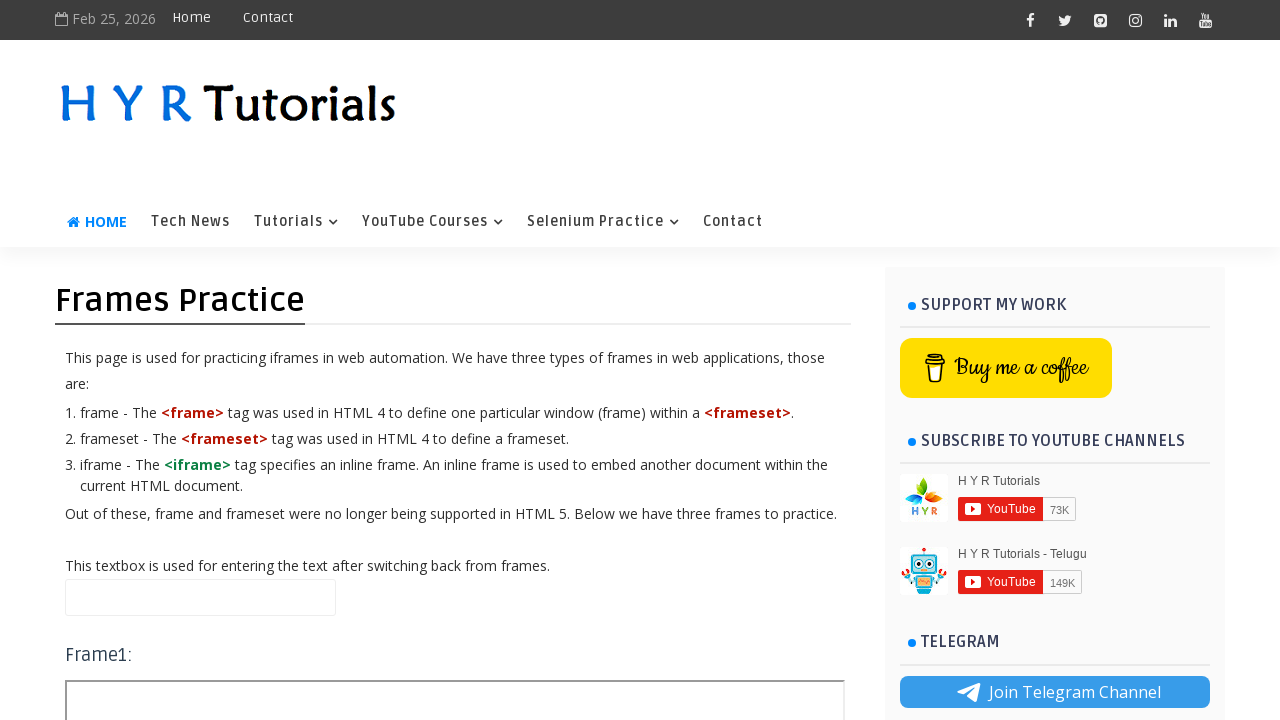

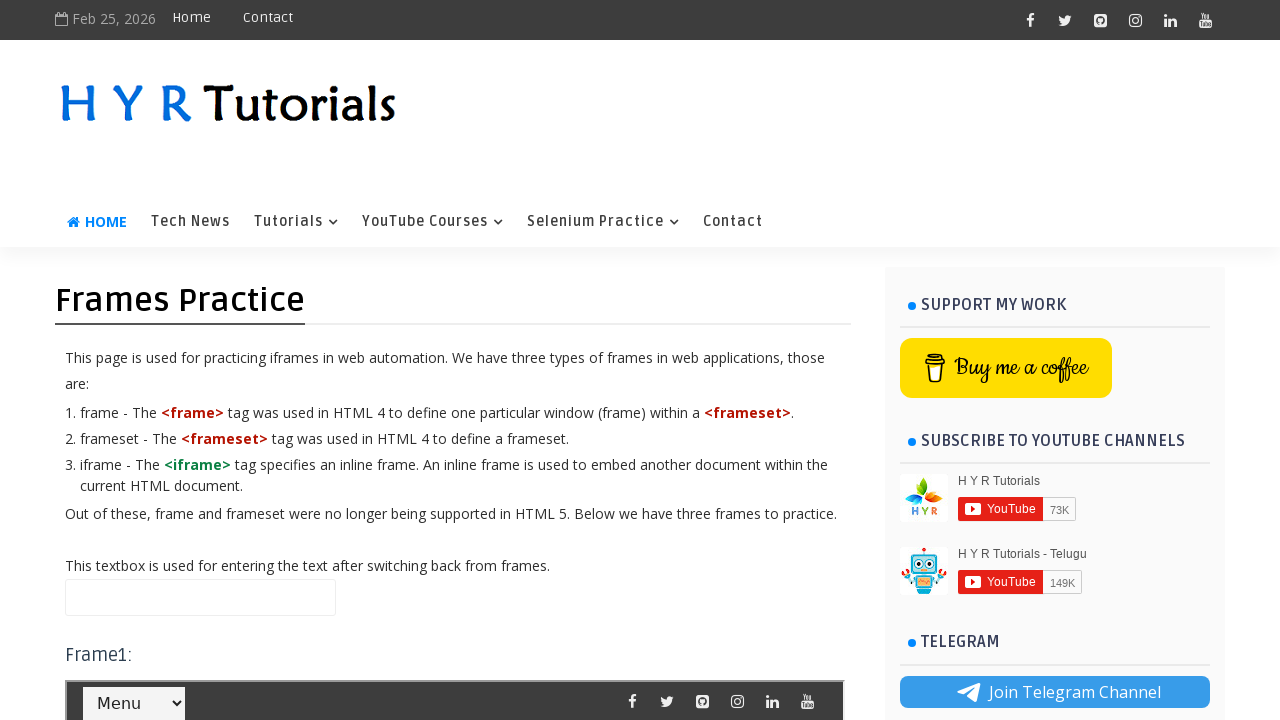